Tests checking if the Get Started button is enabled on WebdriverIO page

Starting URL: https://webdriver.io

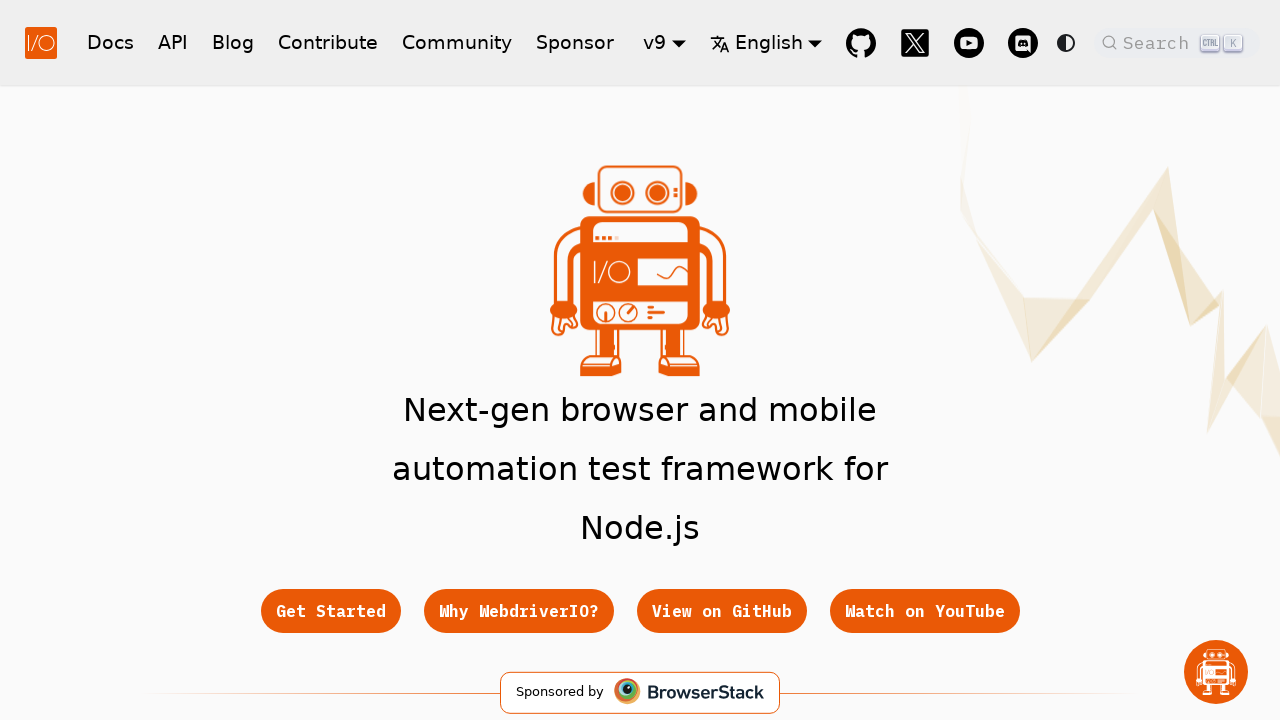

Waited for Get Started button to be visible on WebdriverIO page
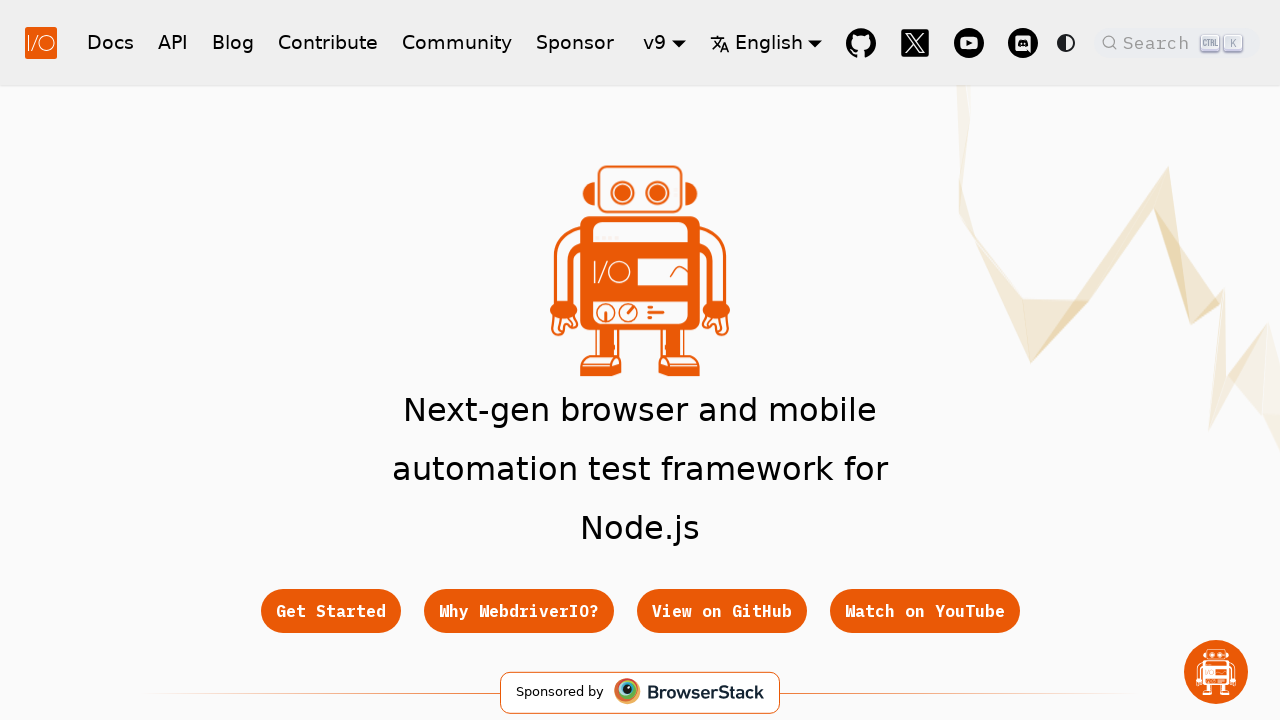

Verified that Get Started button is enabled
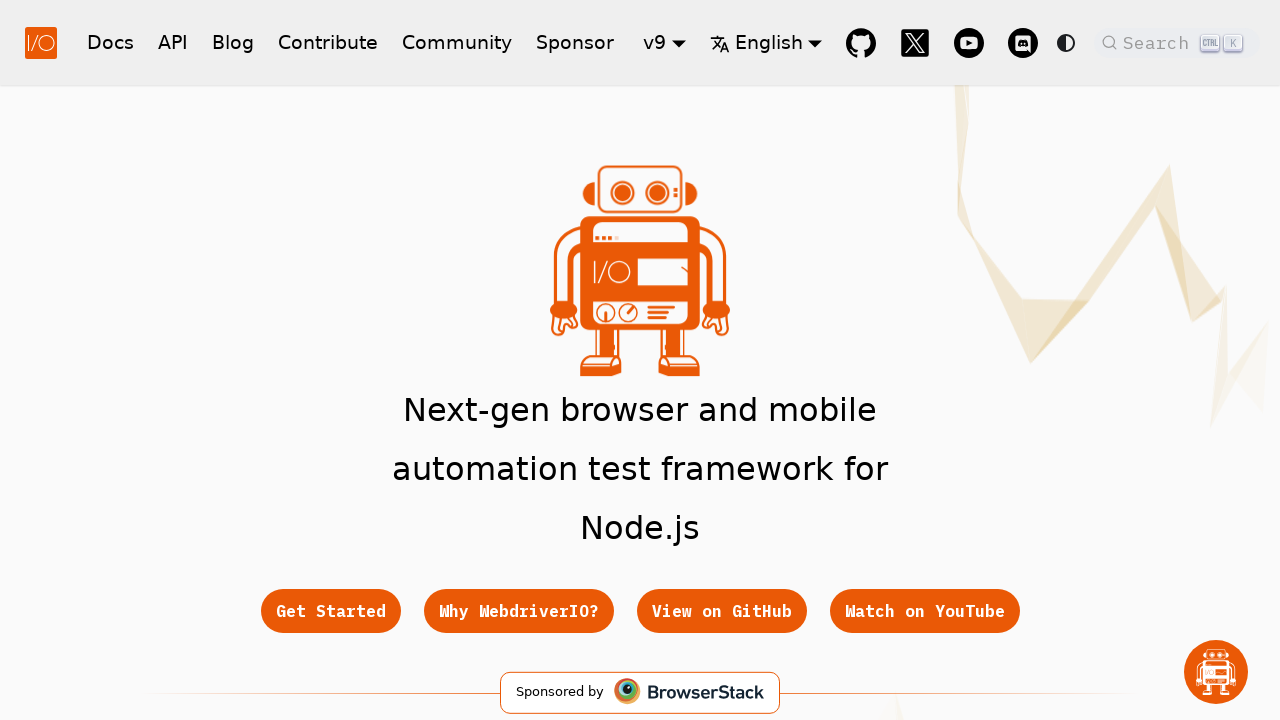

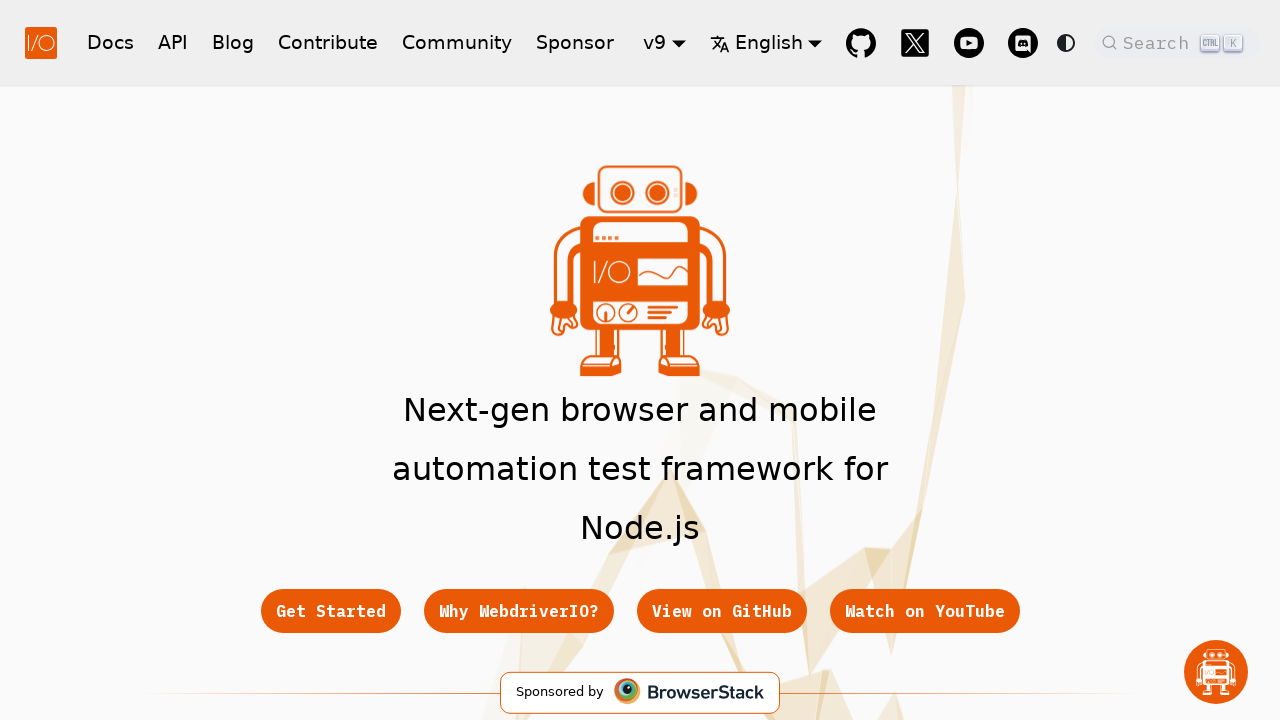